Tests date picker calendar functionality by clicking through months and selecting a date

Starting URL: https://kristinek.github.io/site/examples/actions

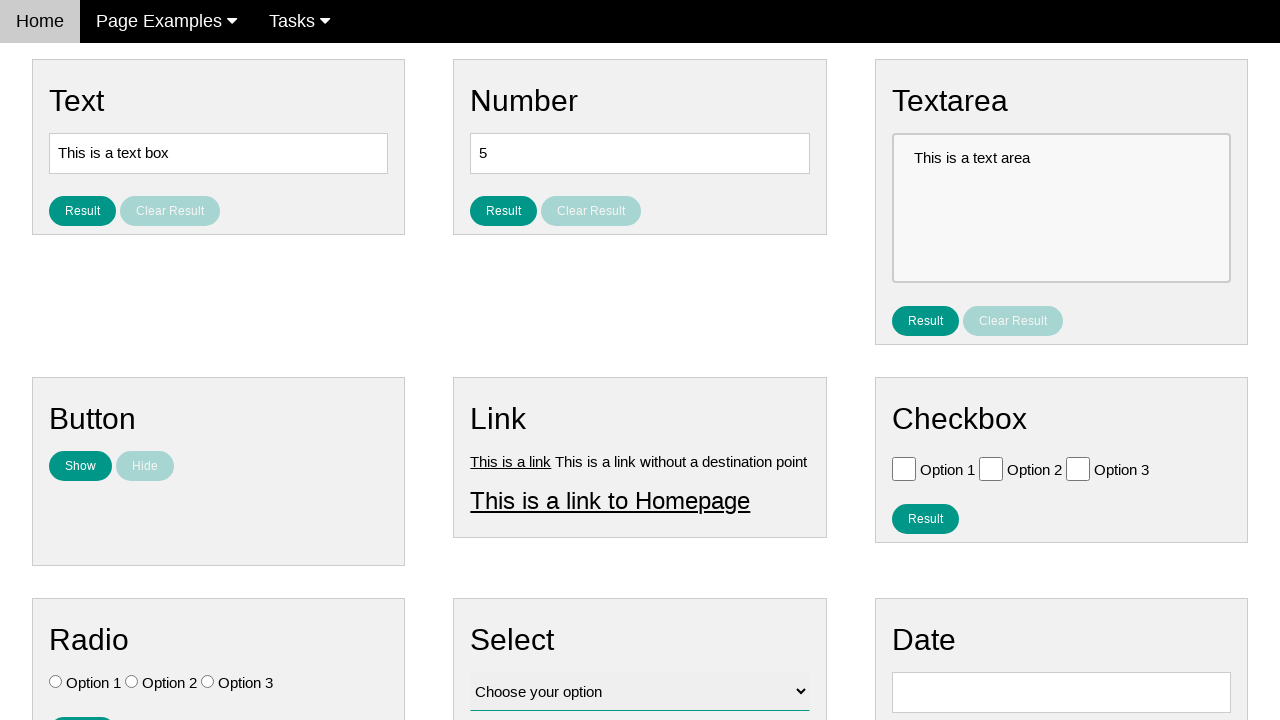

Clicked on date input field to open calendar at (1061, 692) on #vfb-8
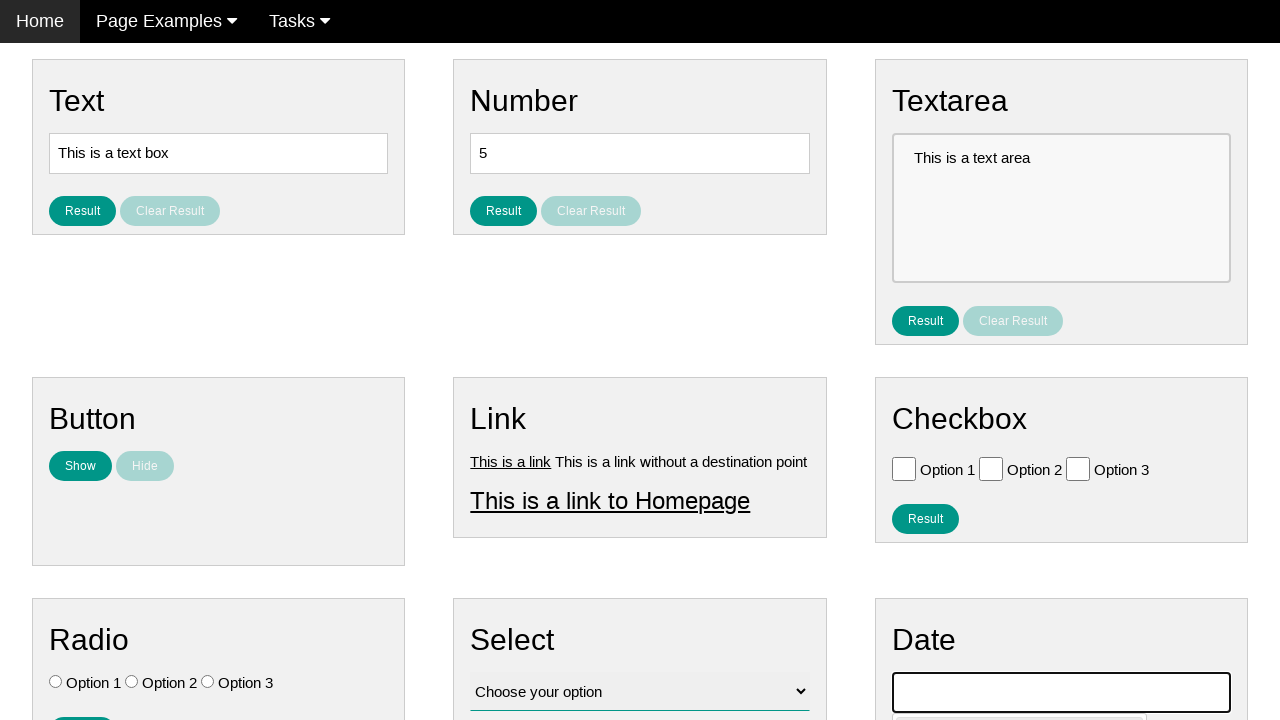

Date picker calendar appeared
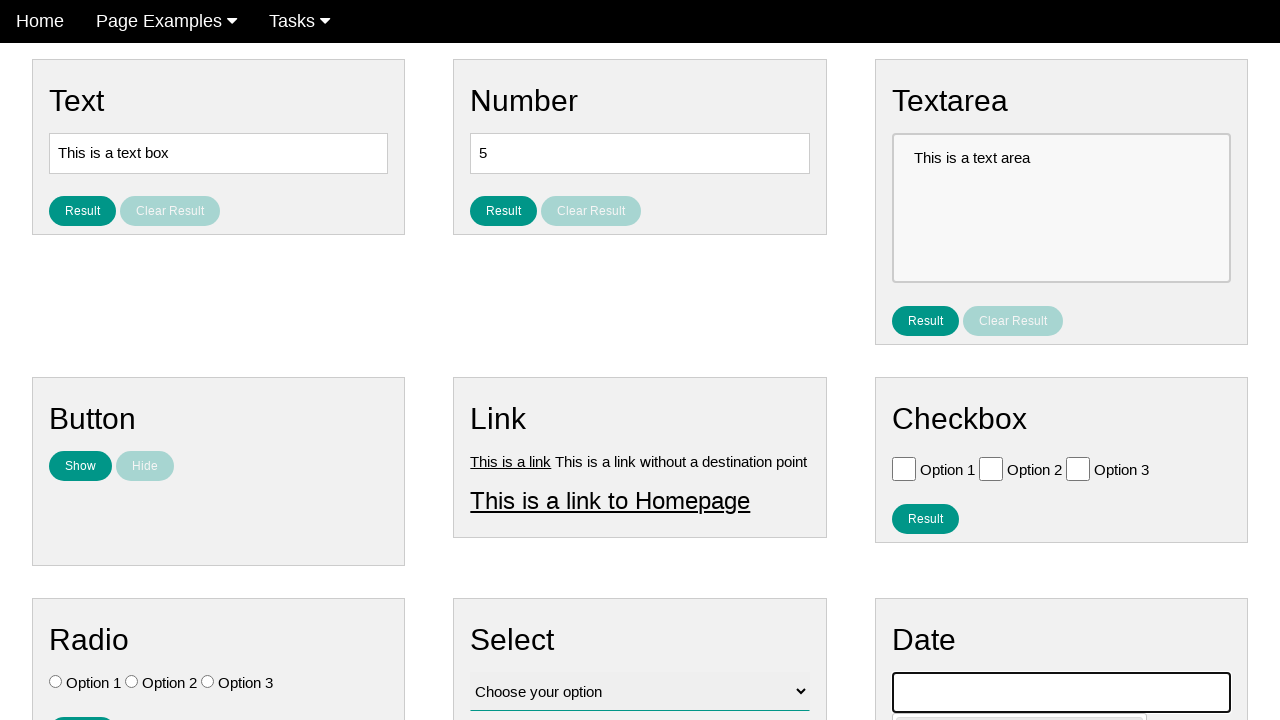

Clicked previous month button (iteration 1/10) at (912, 408) on .ui-datepicker-prev
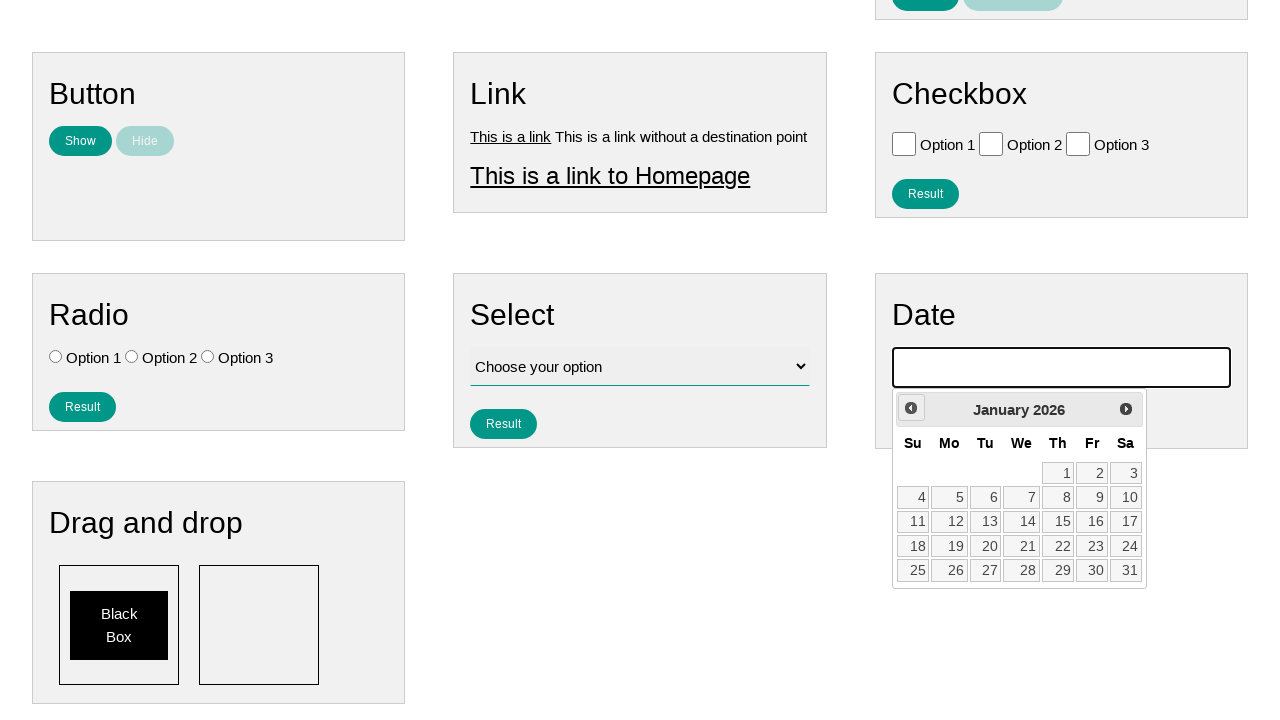

Clicked previous month button (iteration 2/10) at (911, 408) on .ui-datepicker-prev
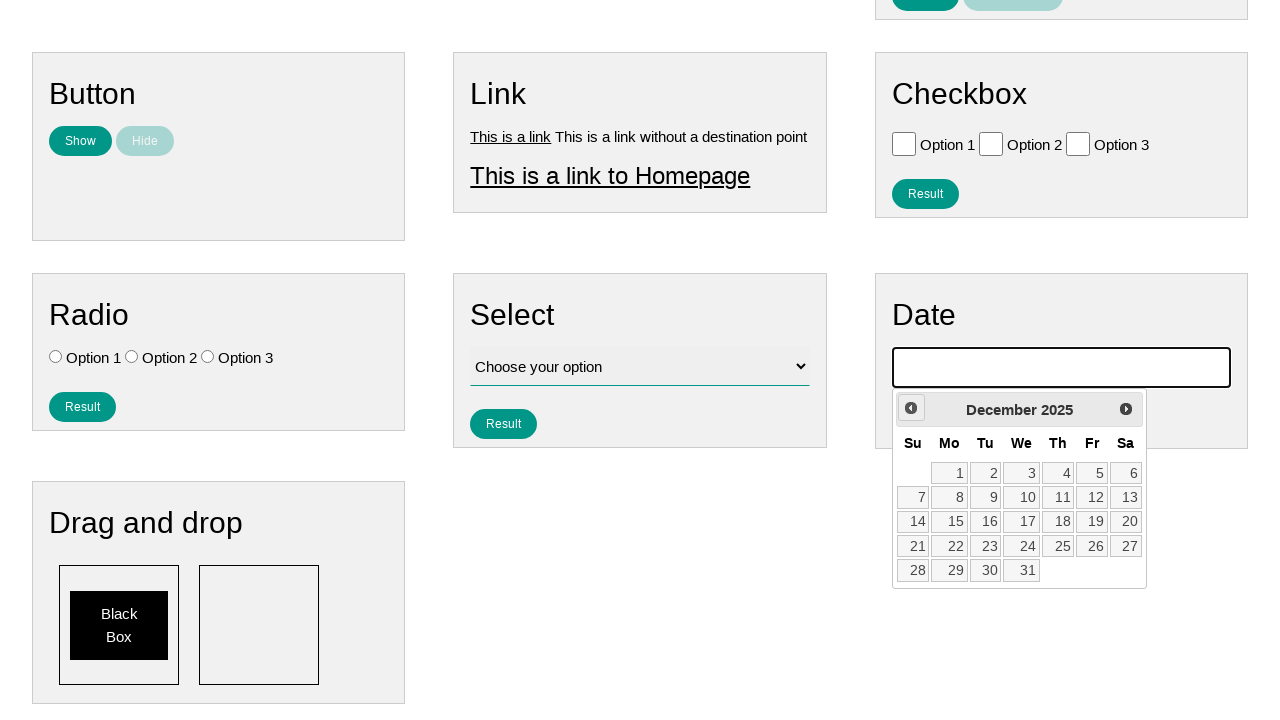

Clicked previous month button (iteration 3/10) at (911, 408) on .ui-datepicker-prev
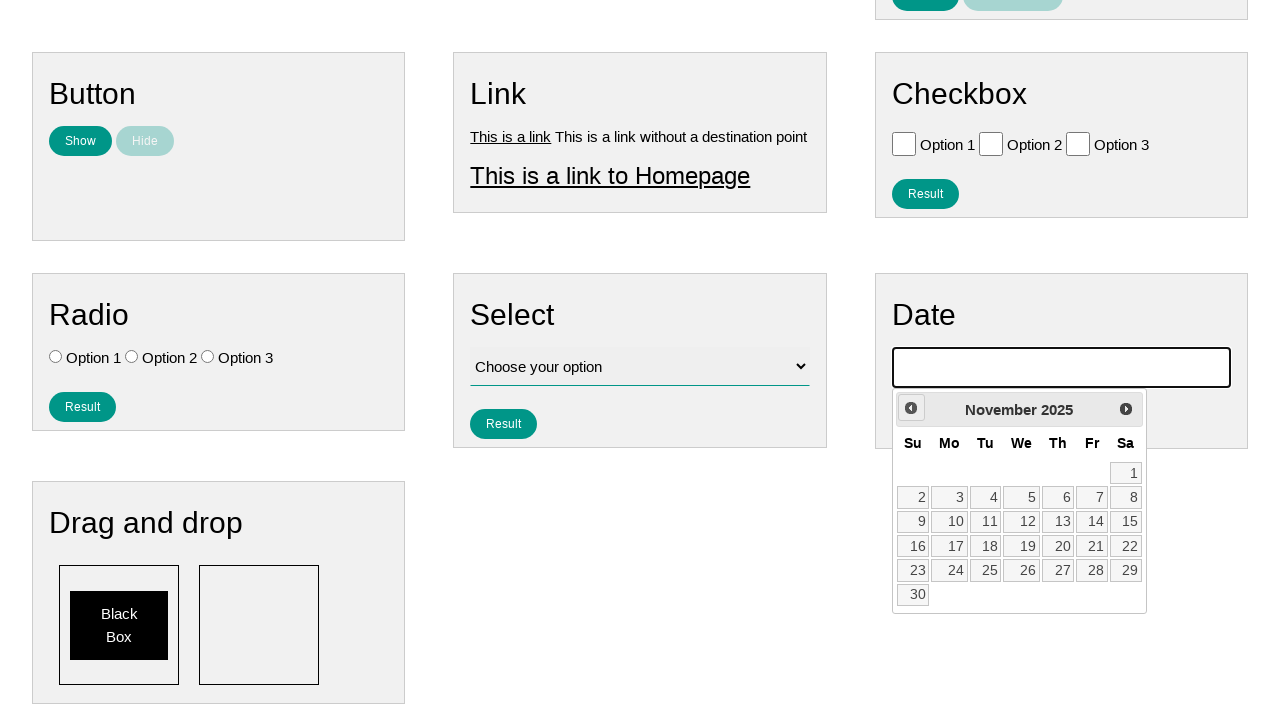

Clicked previous month button (iteration 4/10) at (911, 408) on .ui-datepicker-prev
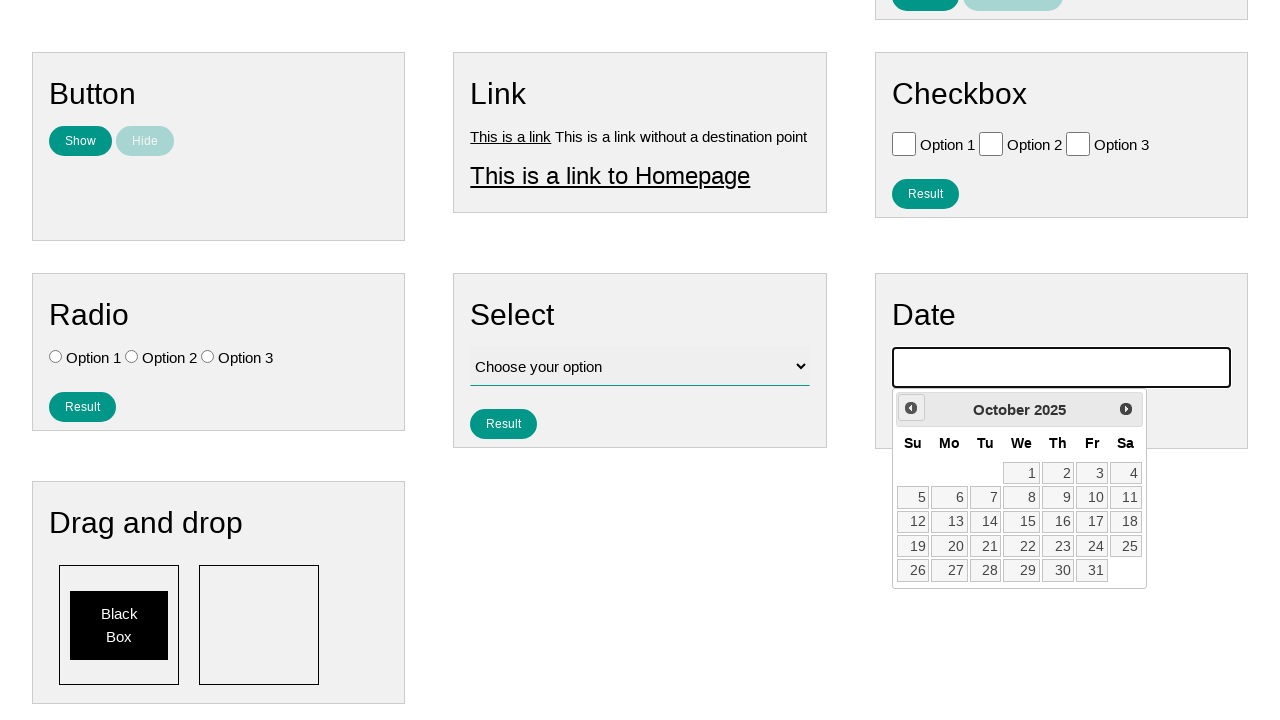

Clicked previous month button (iteration 5/10) at (911, 408) on .ui-datepicker-prev
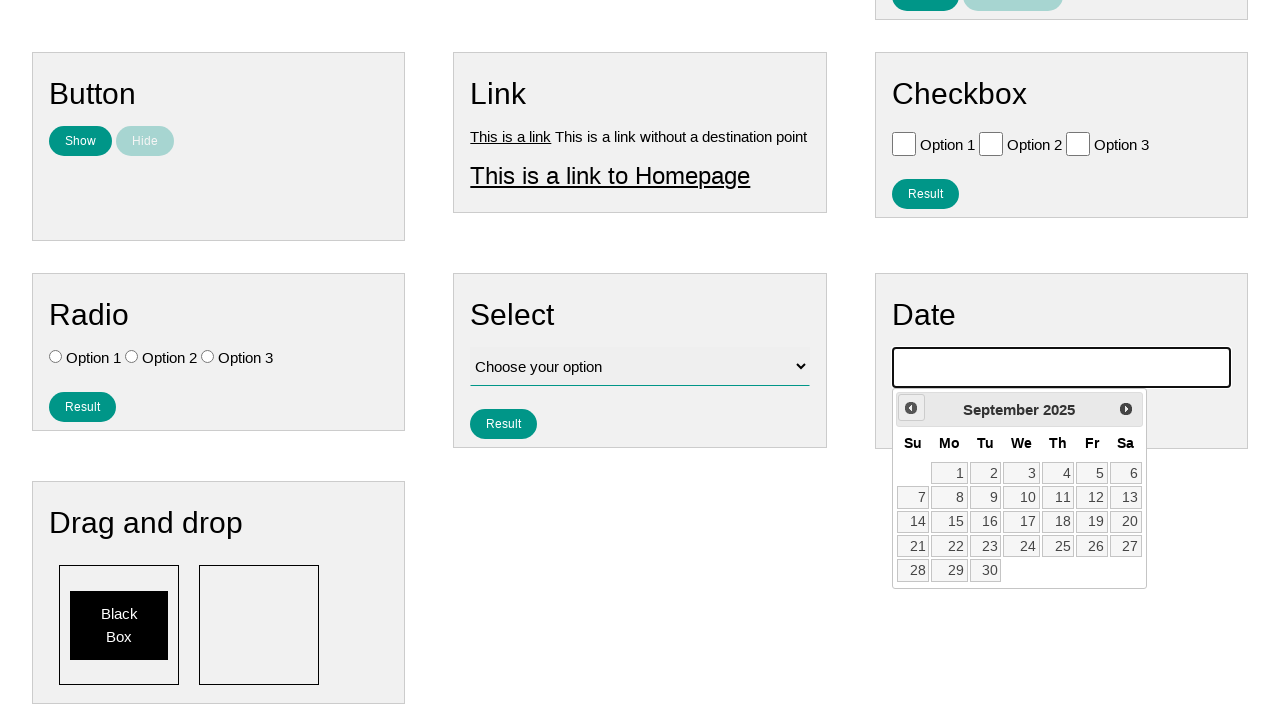

Clicked previous month button (iteration 6/10) at (911, 408) on .ui-datepicker-prev
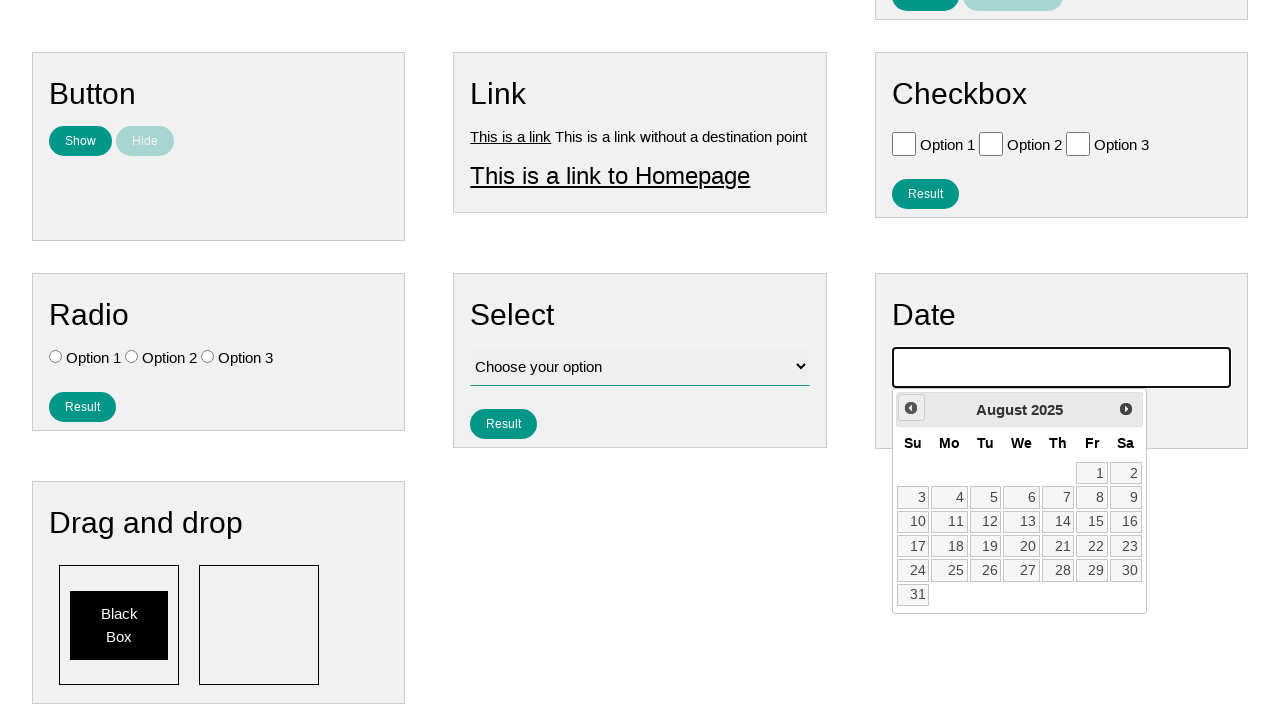

Clicked previous month button (iteration 7/10) at (911, 408) on .ui-datepicker-prev
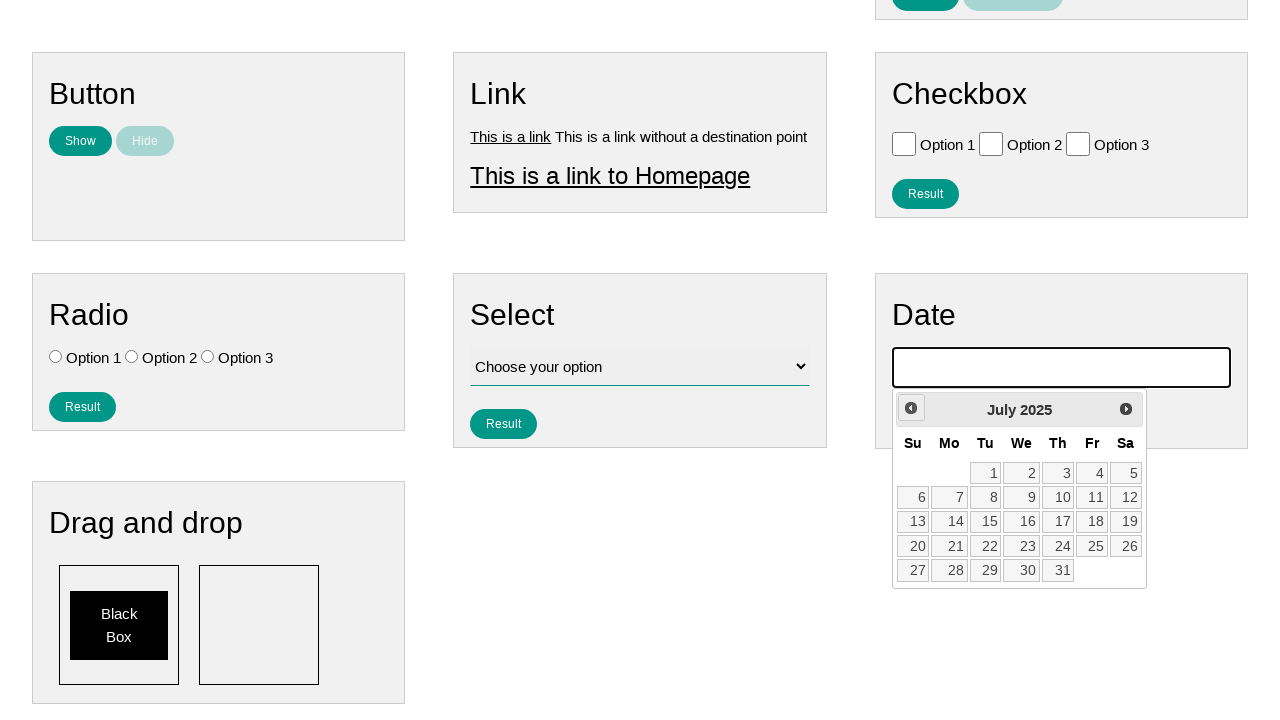

Clicked previous month button (iteration 8/10) at (911, 408) on .ui-datepicker-prev
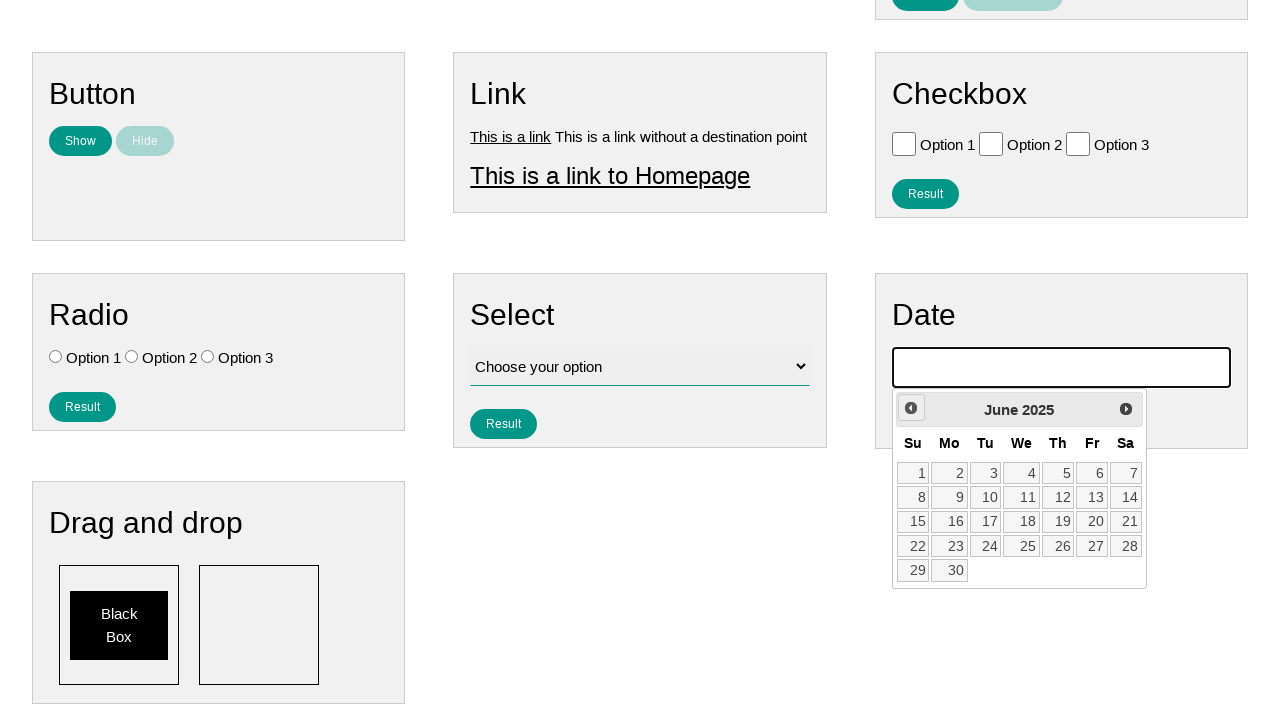

Clicked previous month button (iteration 9/10) at (911, 408) on .ui-datepicker-prev
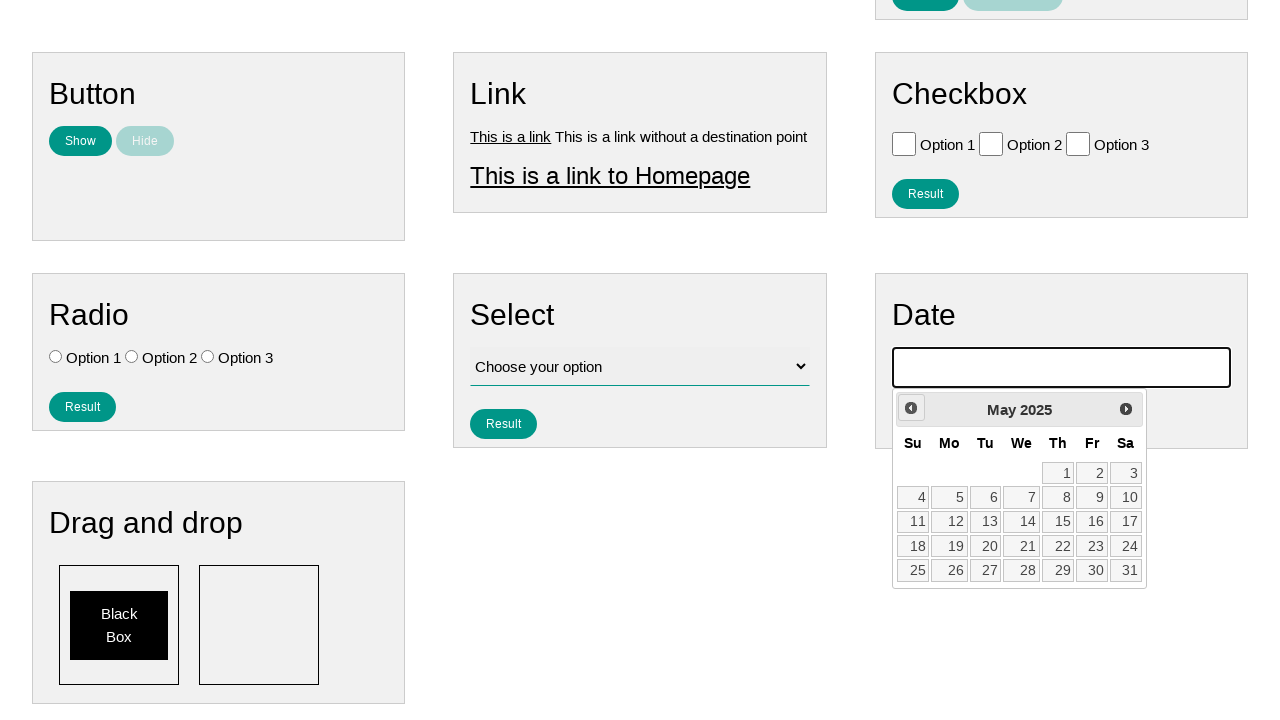

Clicked previous month button (iteration 10/10) at (911, 408) on .ui-datepicker-prev
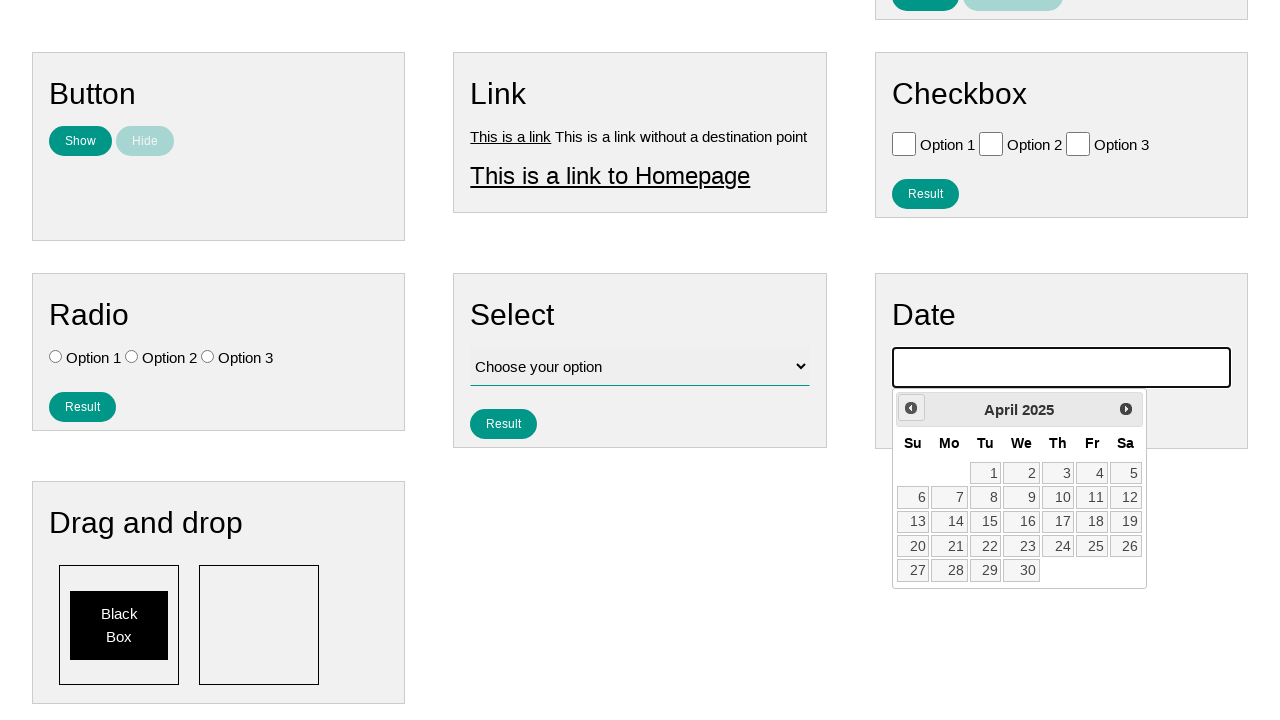

Selected date 15 from the calendar at (986, 522) on xpath=//a[text()='15']
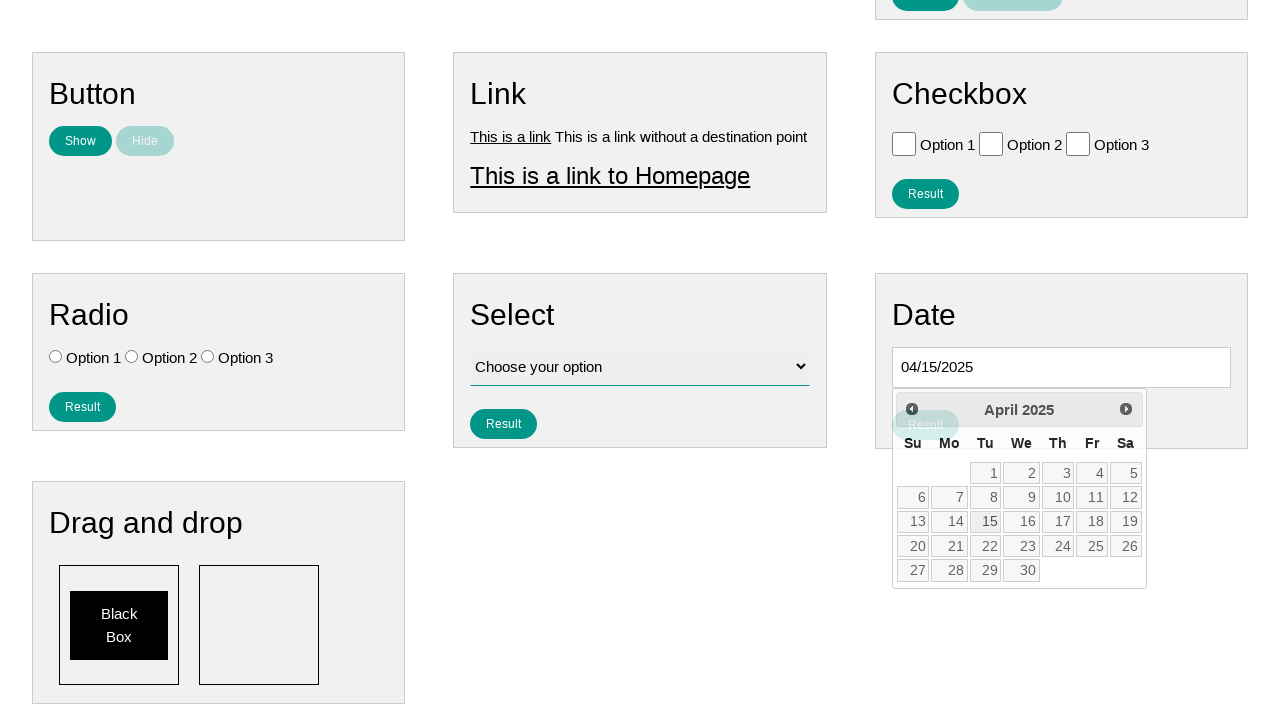

Cleared the date field on #vfb-8
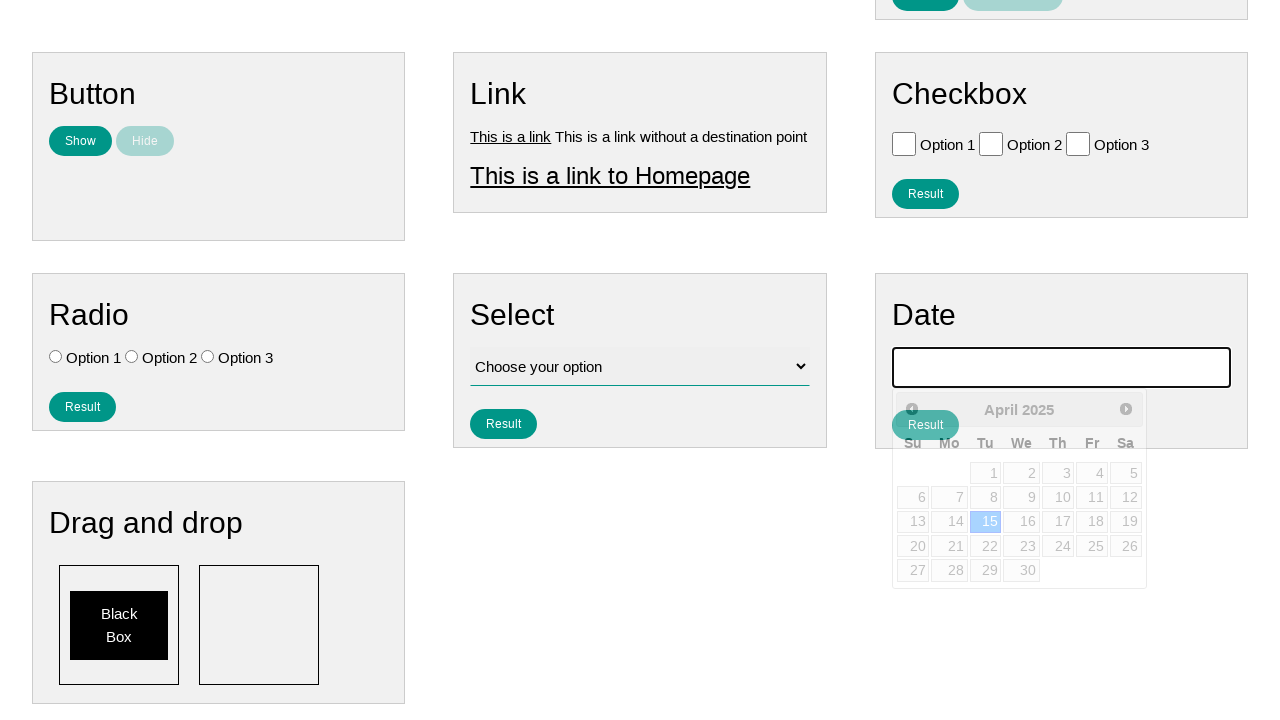

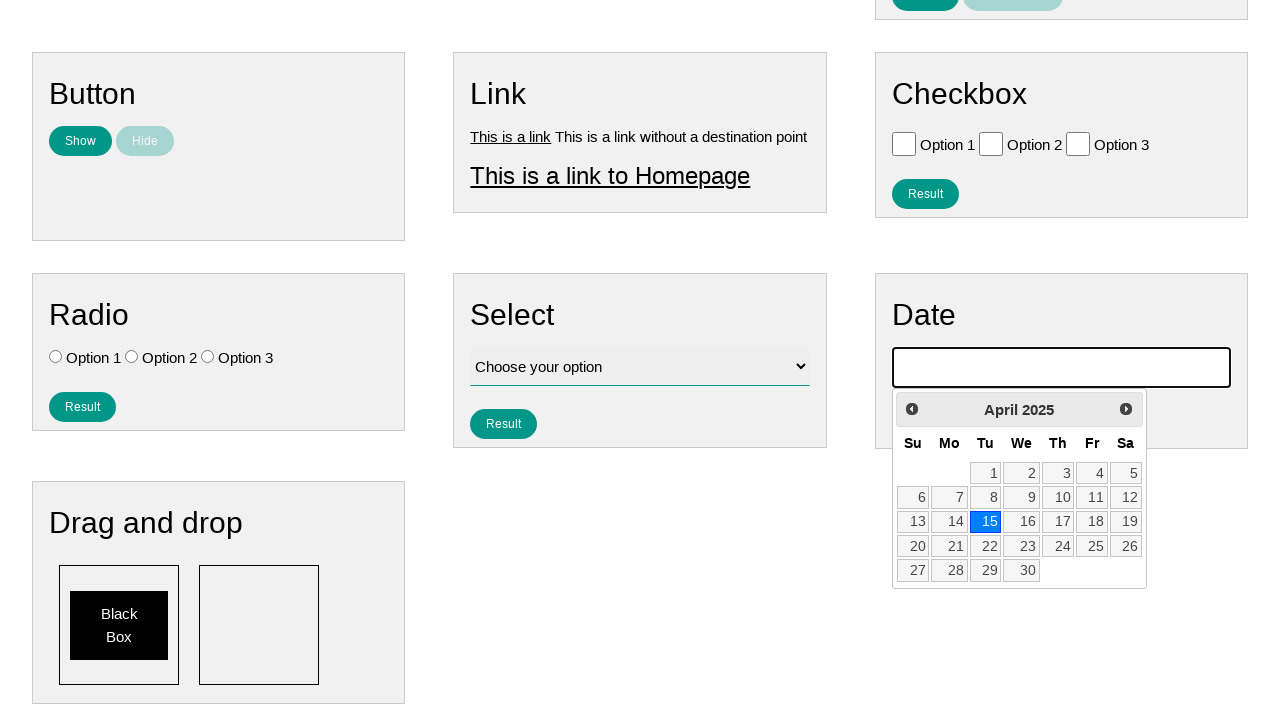